Tests tooltip on text field by hovering and verifying tooltip text appears

Starting URL: https://demoqa.com/tool-tips

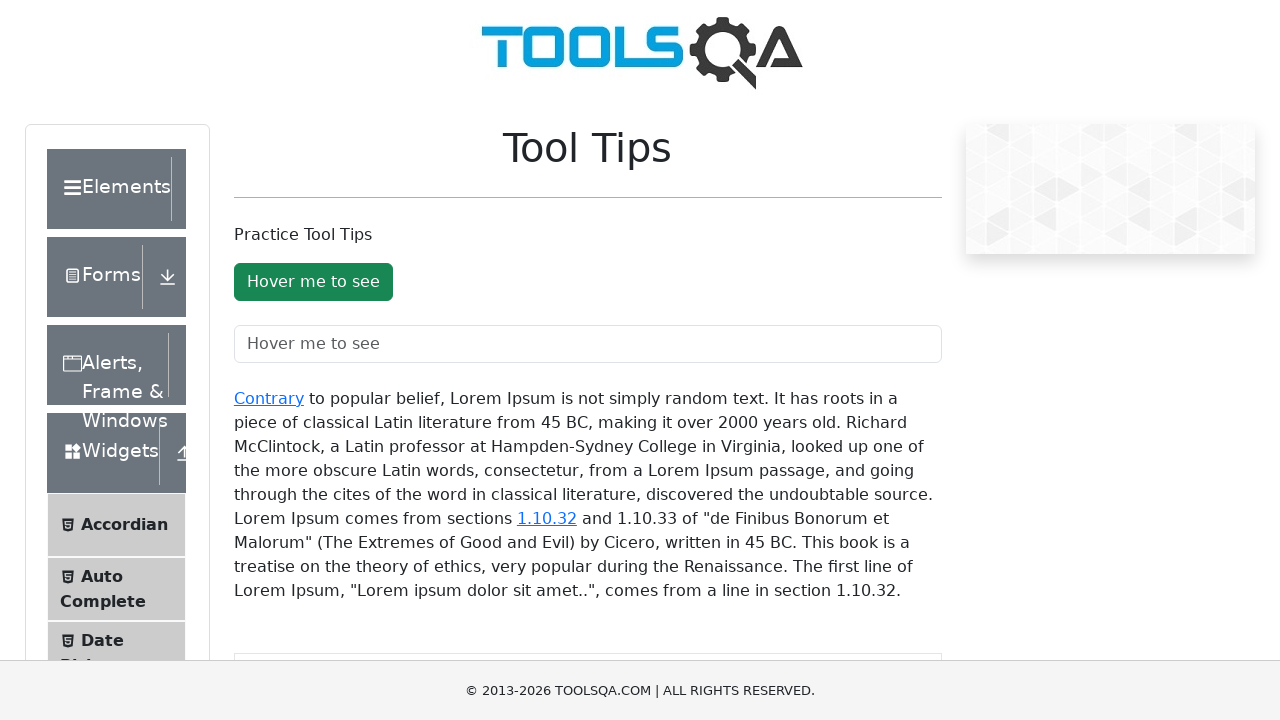

Hovered over the tooltip text field at (588, 344) on #toolTipTextField
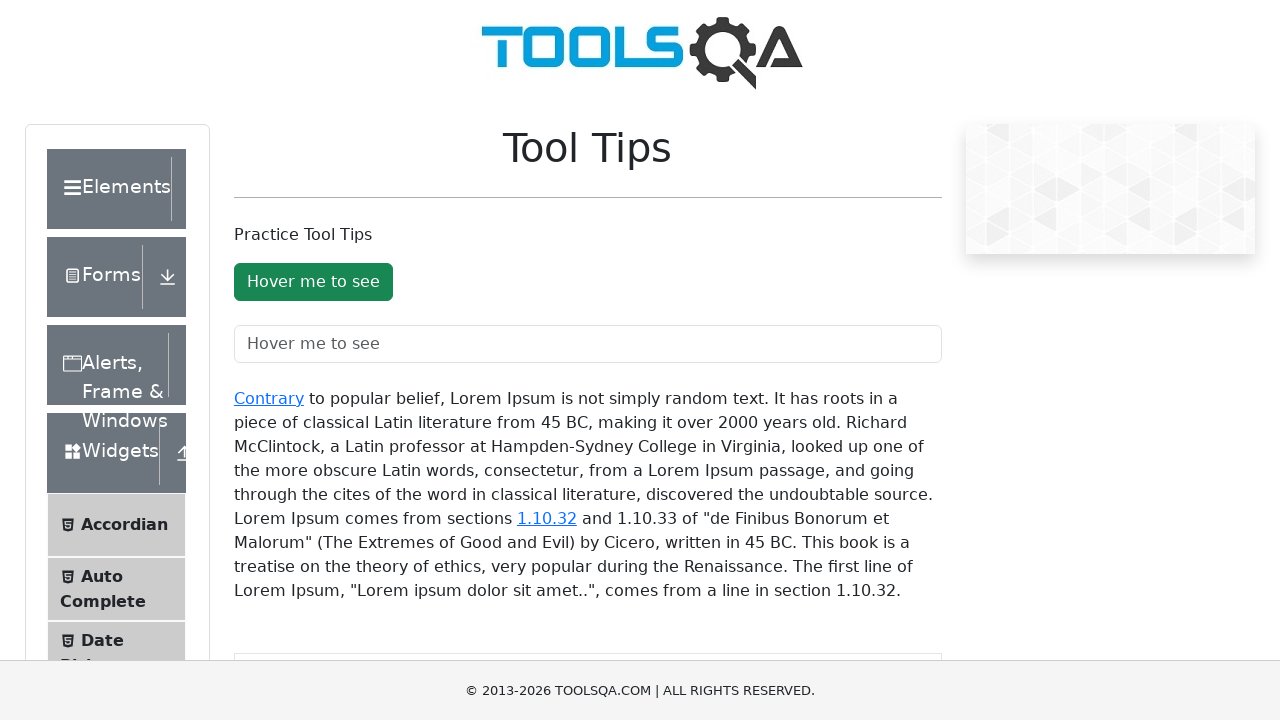

Tooltip appeared on text field
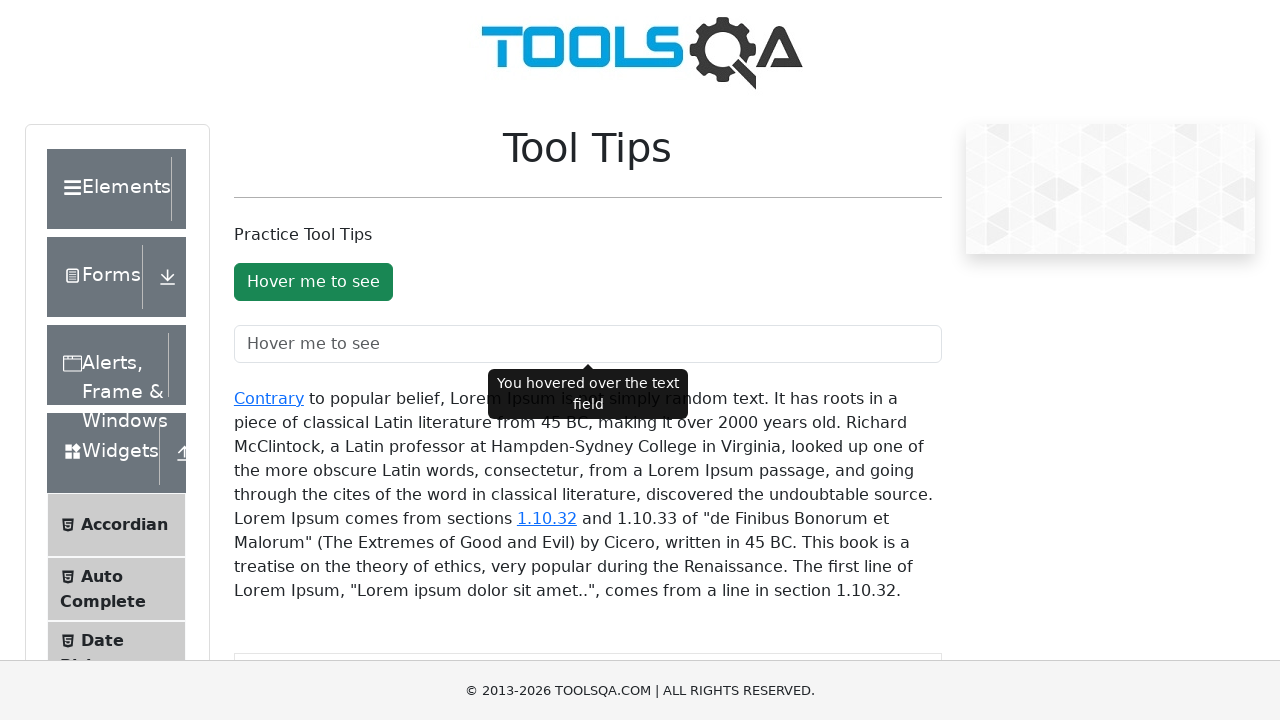

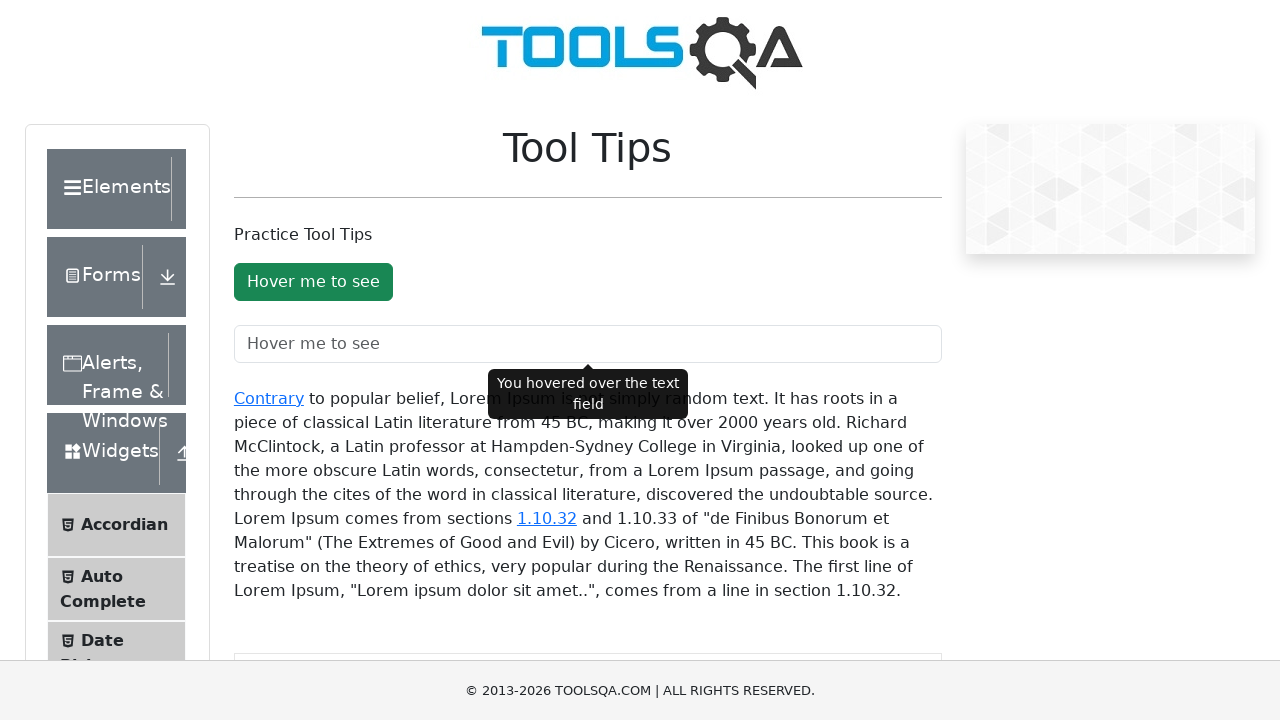